Navigates to the Rahul Shetty Academy Automation Practice page to verify it loads successfully

Starting URL: https://rahulshettyacademy.com/AutomationPractice/

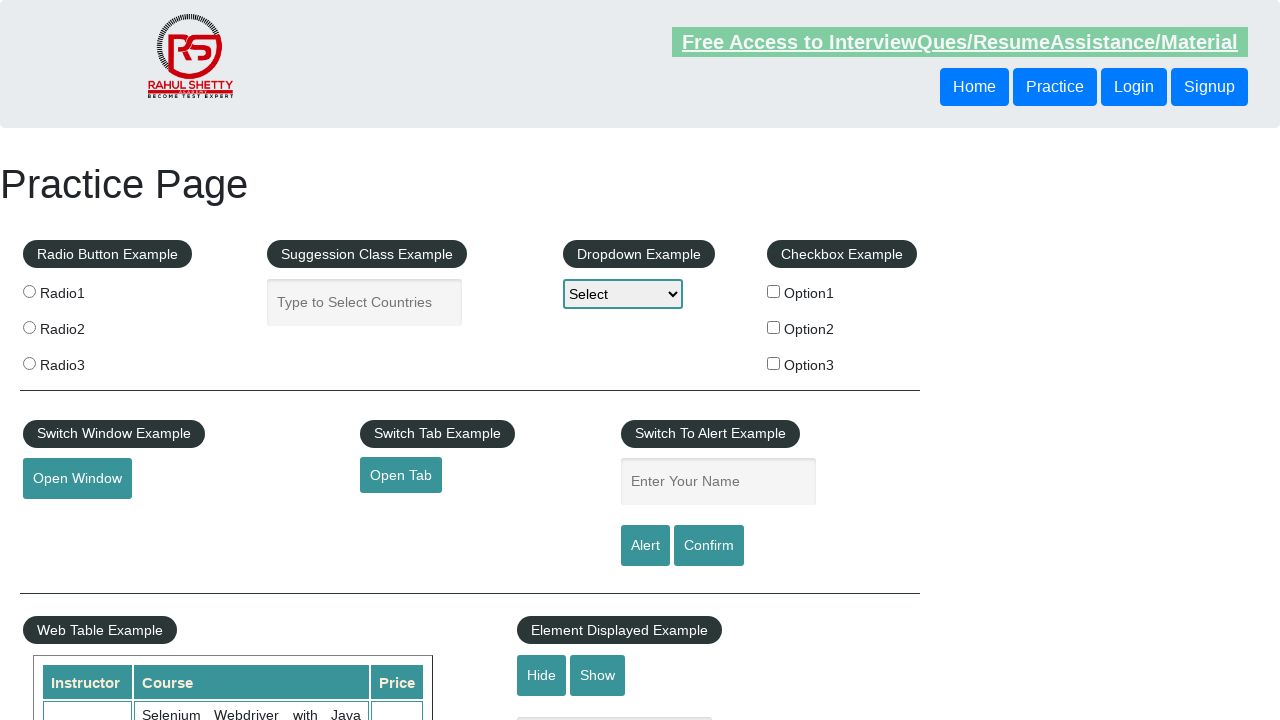

Page fully loaded - DOM content ready
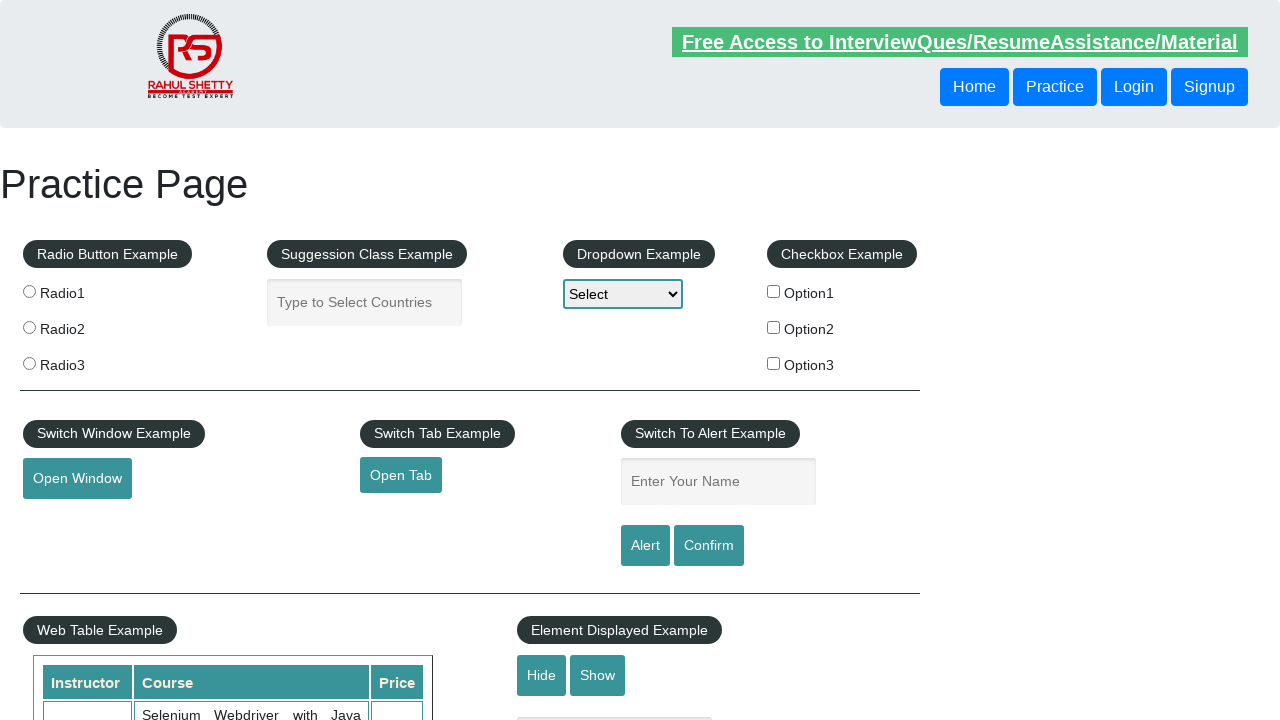

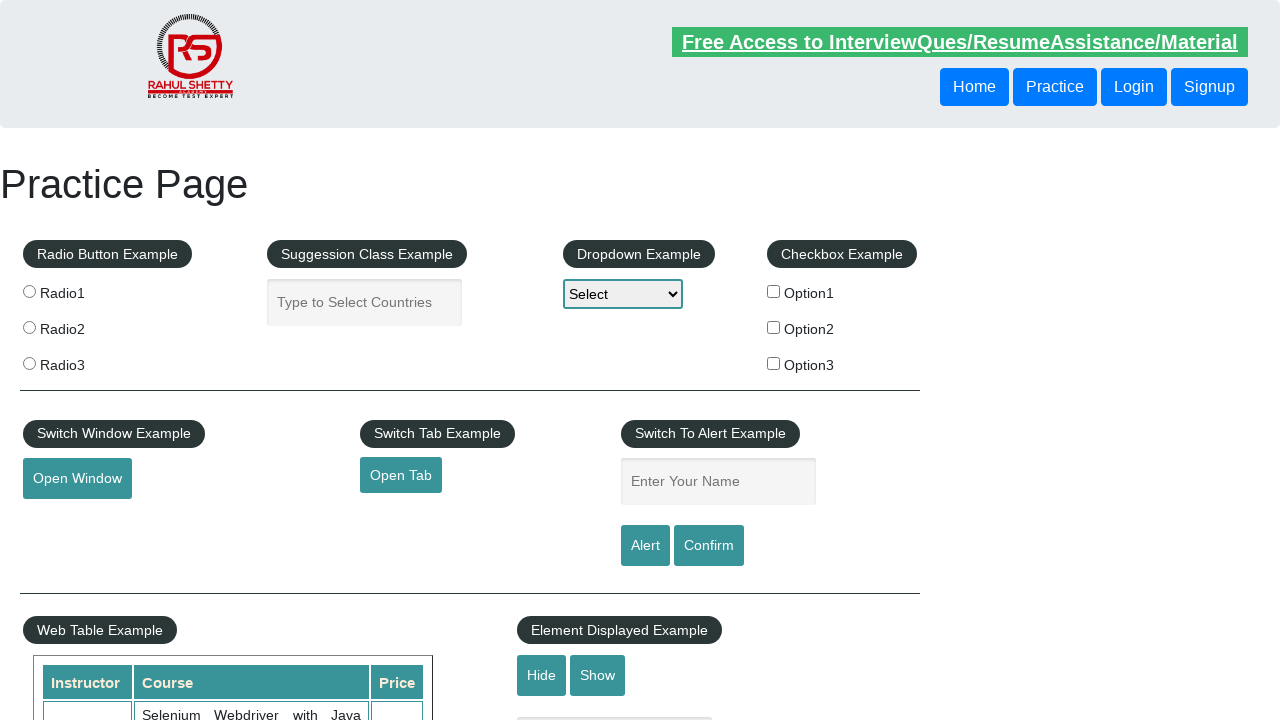